Verifies that the "Log In" button on the NextBaseCRM login page displays the expected text "Log In" by checking the button's value attribute.

Starting URL: https://login1.nextbasecrm.com/

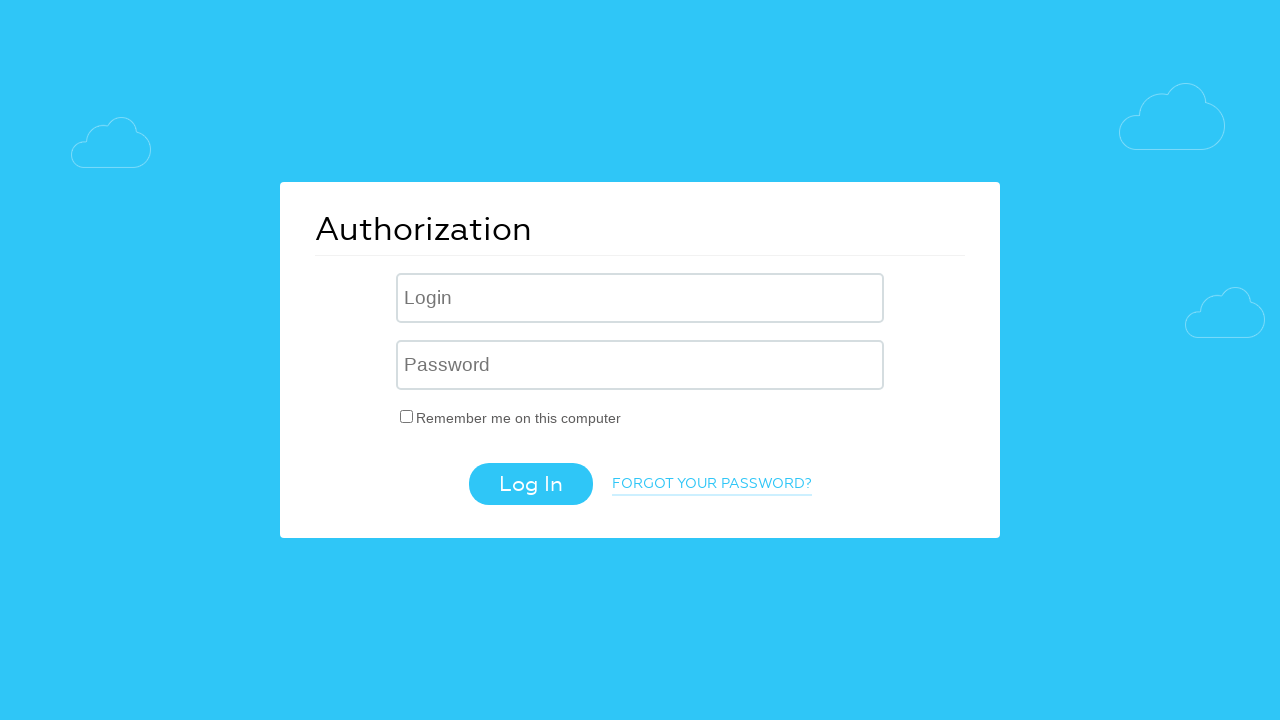

Located the login button using CSS selector input[class='login-btn']
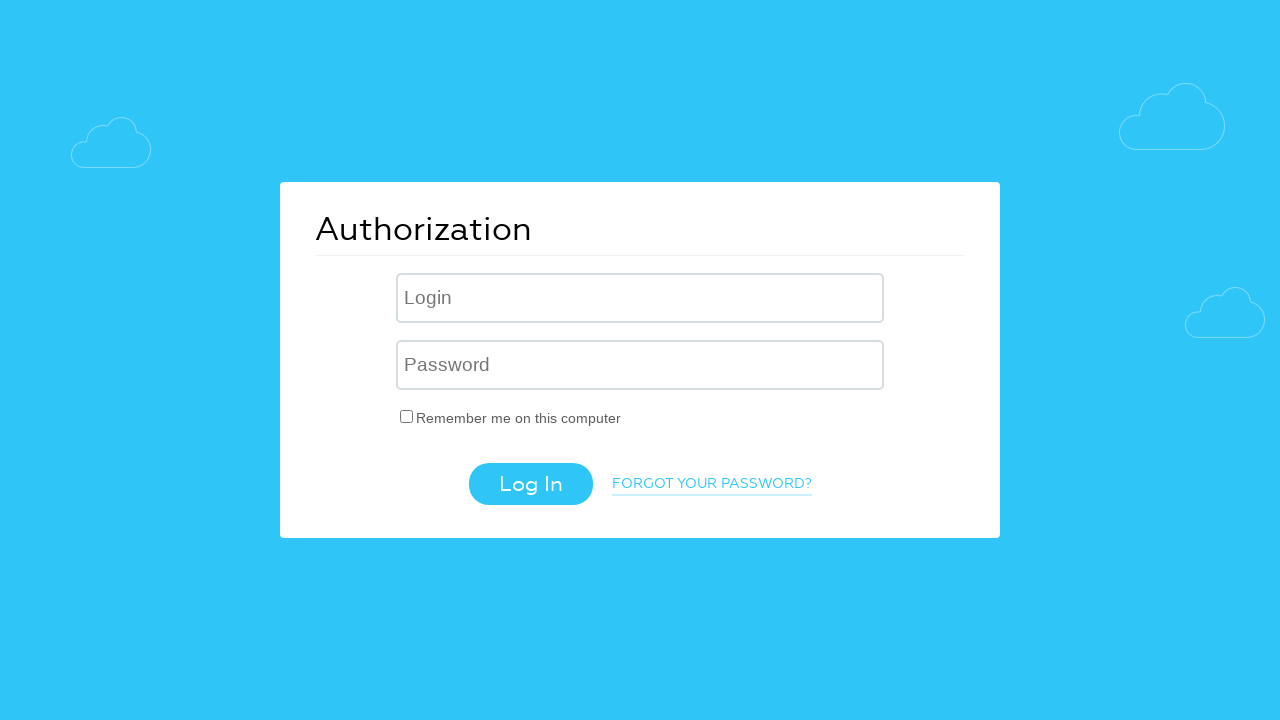

Login button is visible and ready
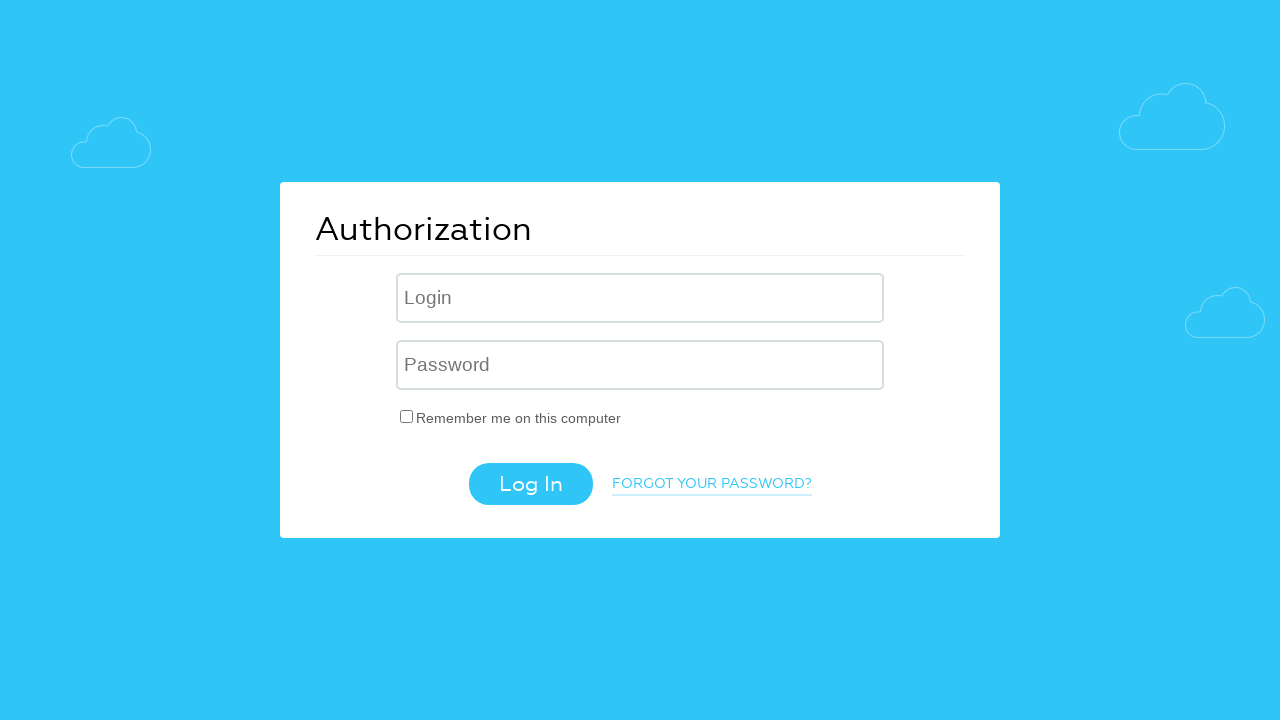

Retrieved the 'value' attribute from the login button
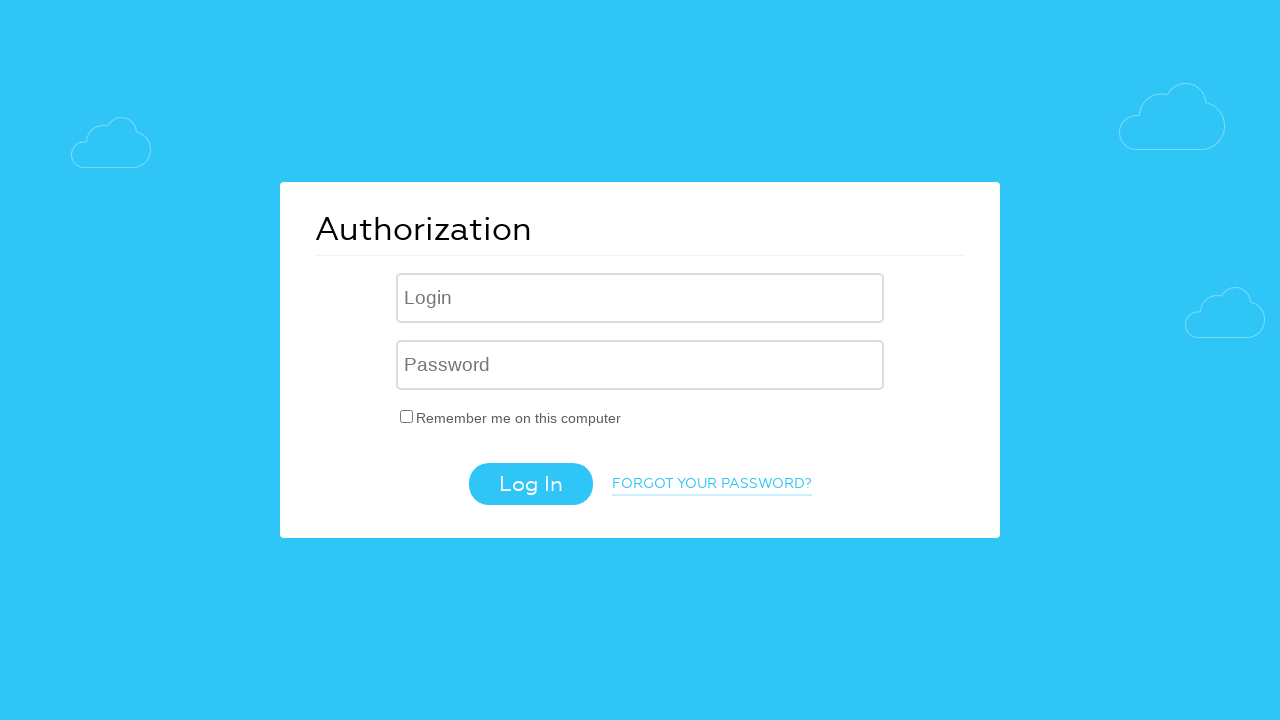

Set expected text value to 'Log In'
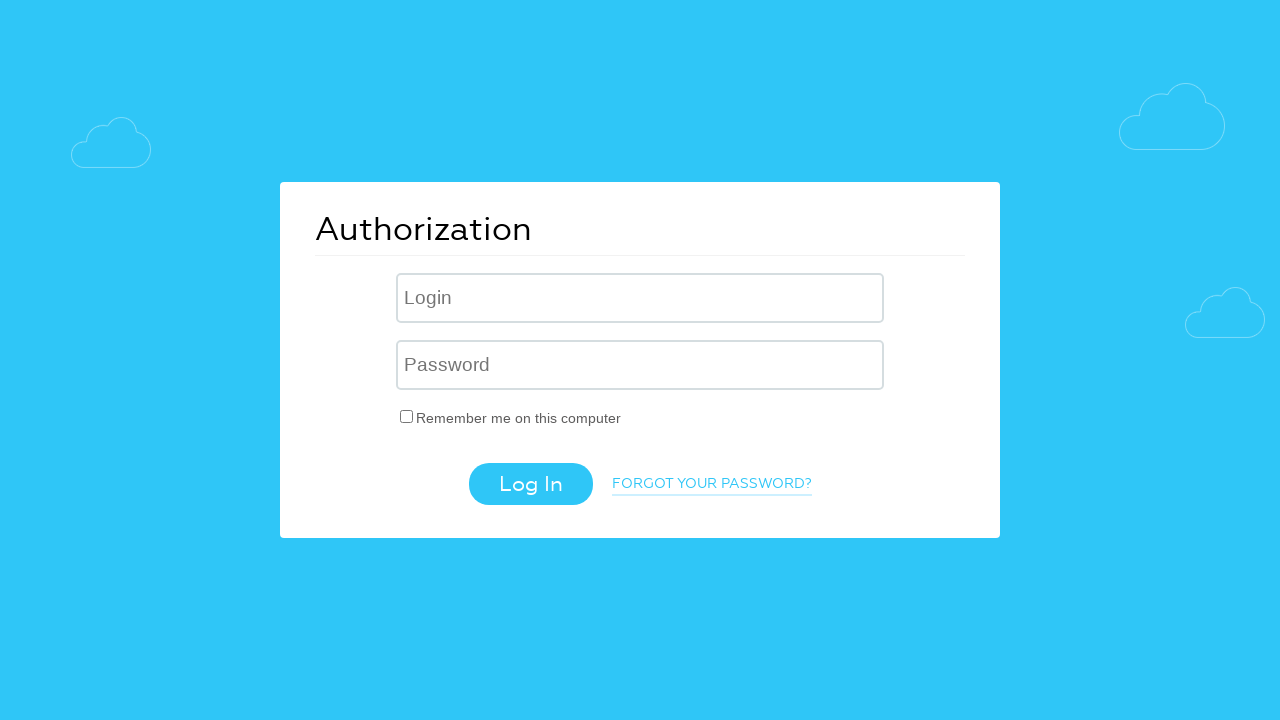

Verified that login button text matches expected value 'Log In'
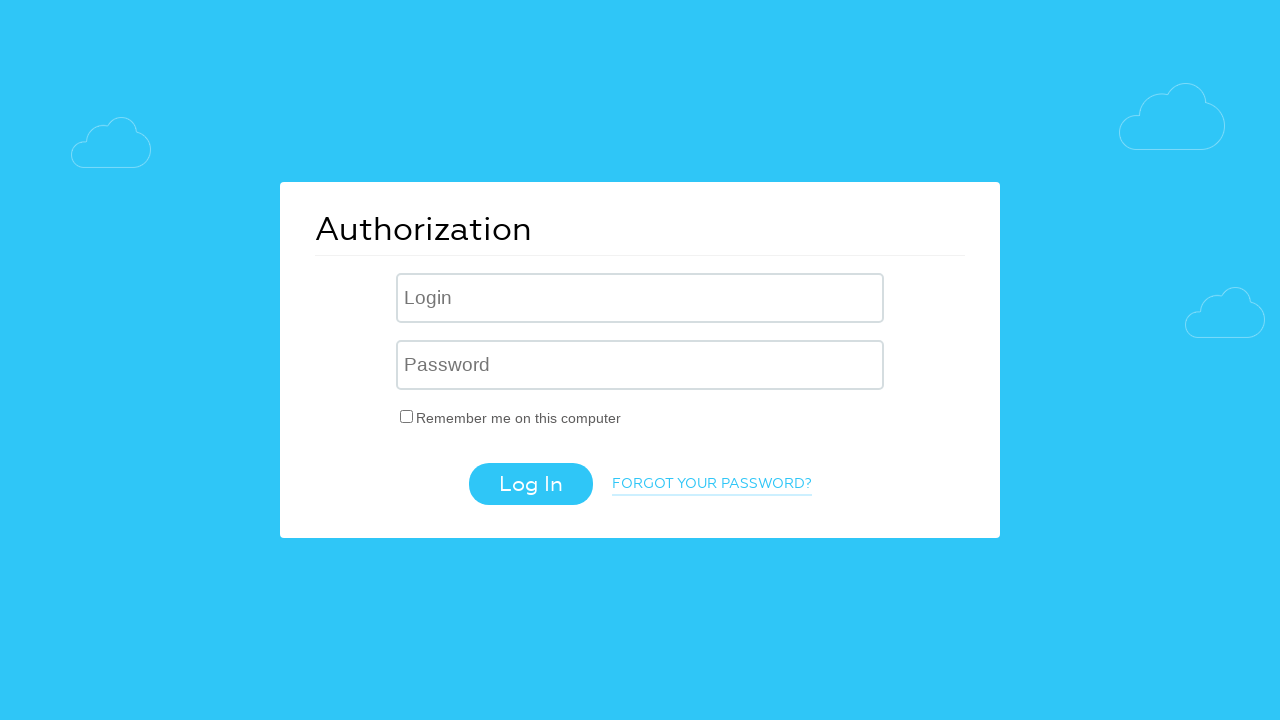

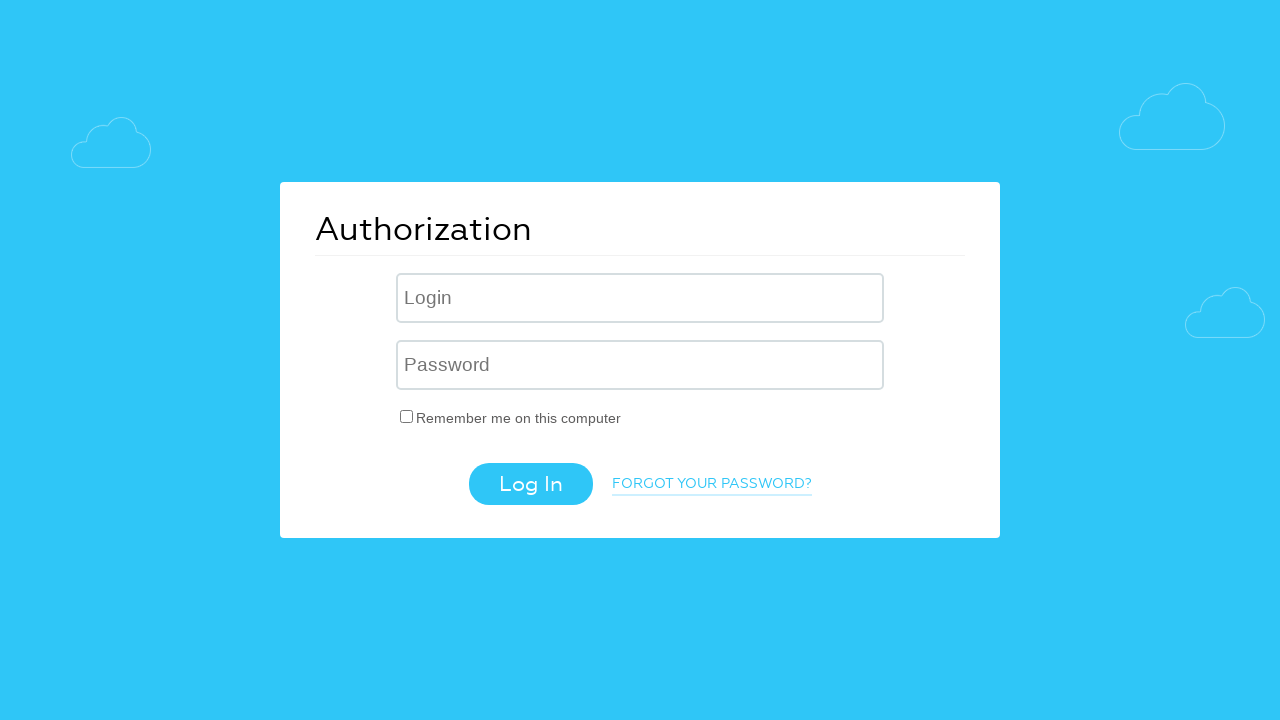